Tests sorting products by price low to high, clicks on the first (cheapest) product, and verifies the product details.

Starting URL: http://practice.automationtesting.in/

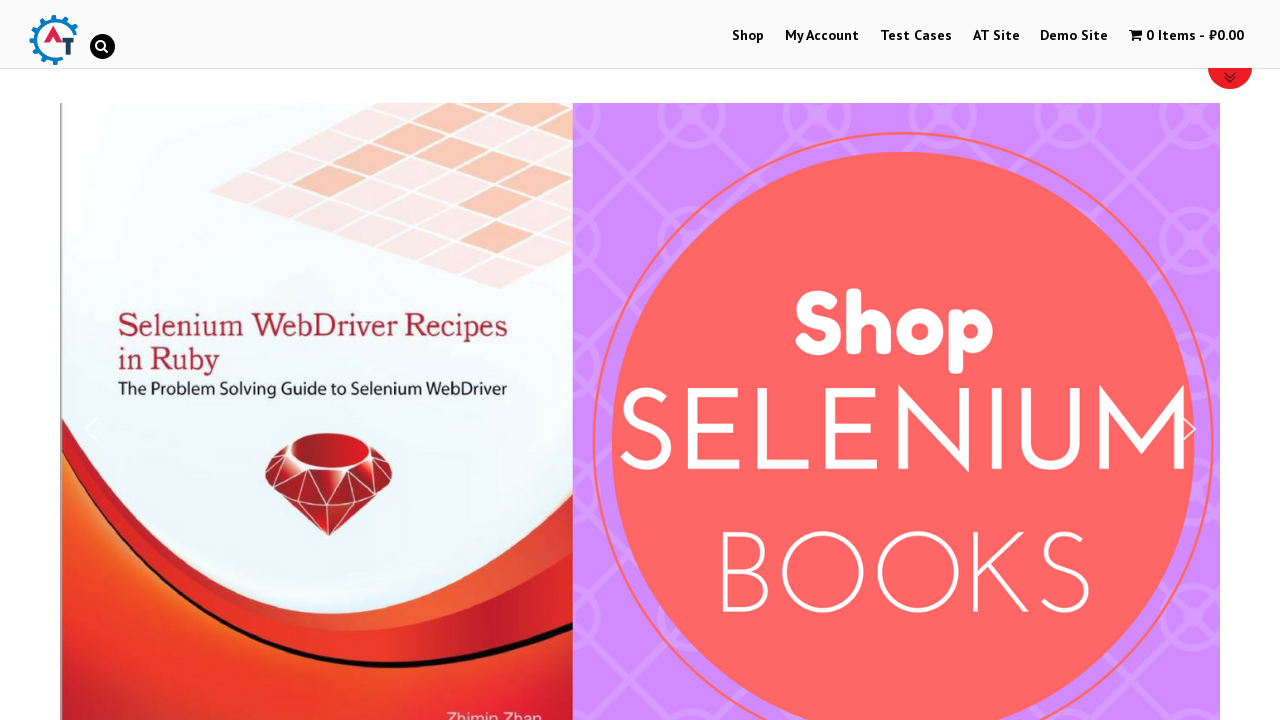

Clicked on Shop in menu at (748, 36) on text=Shop
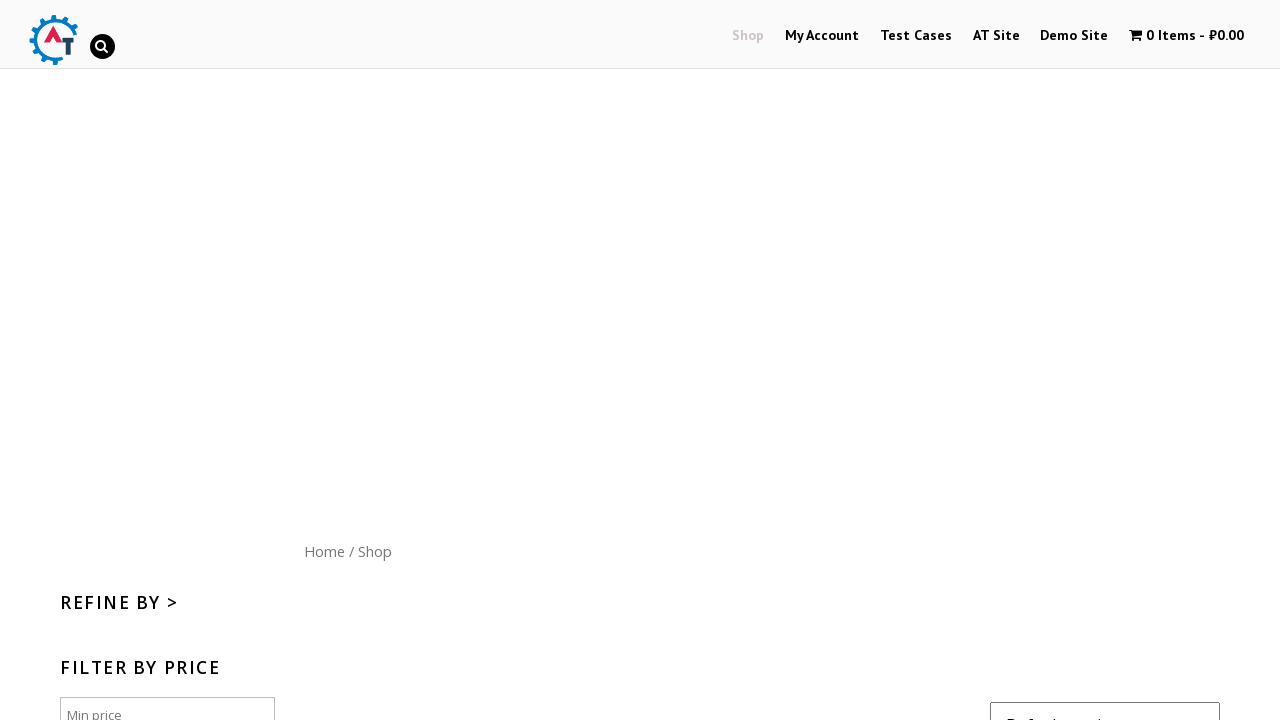

Shop page loaded
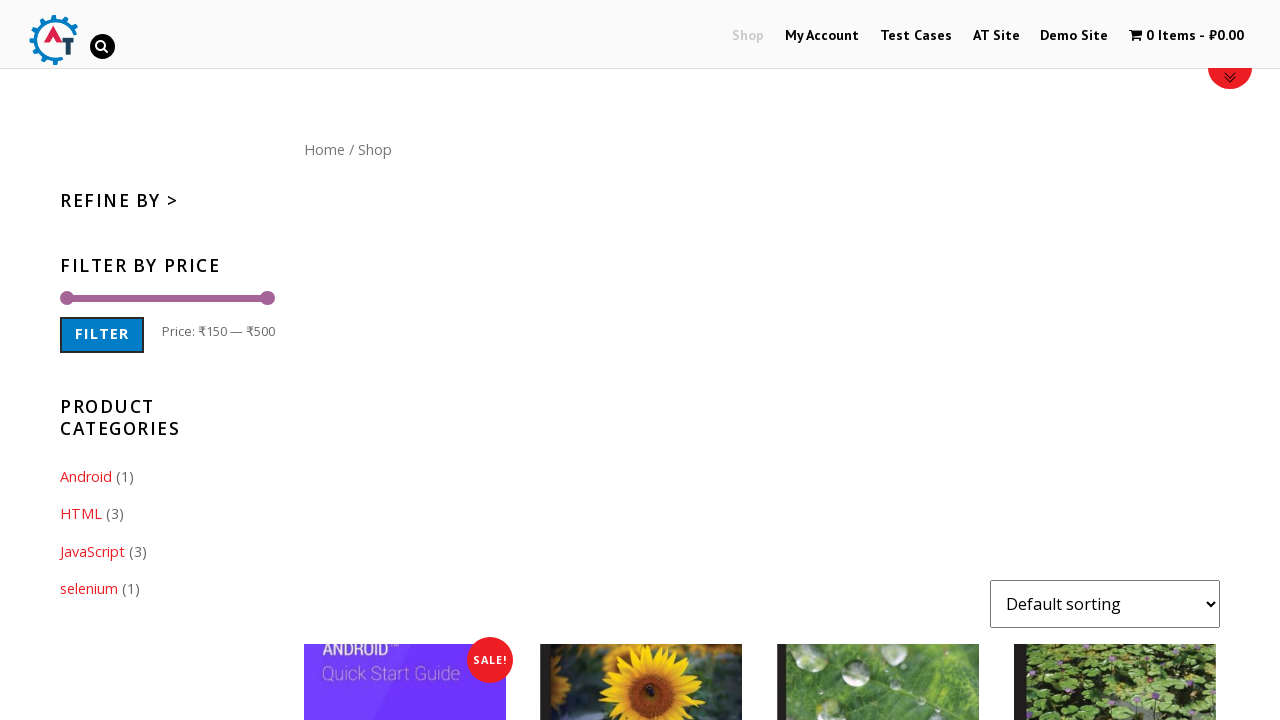

Selected price sorting option (low to high) on #content form select
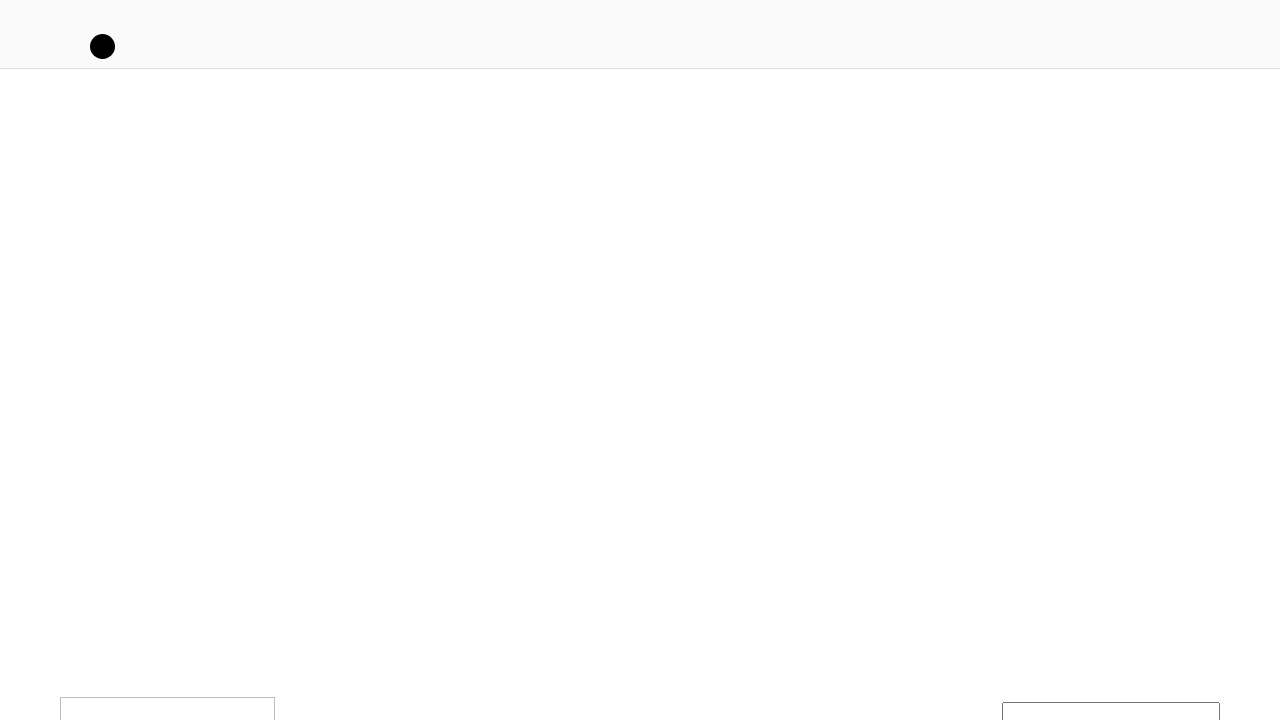

Products sorted by price low to high
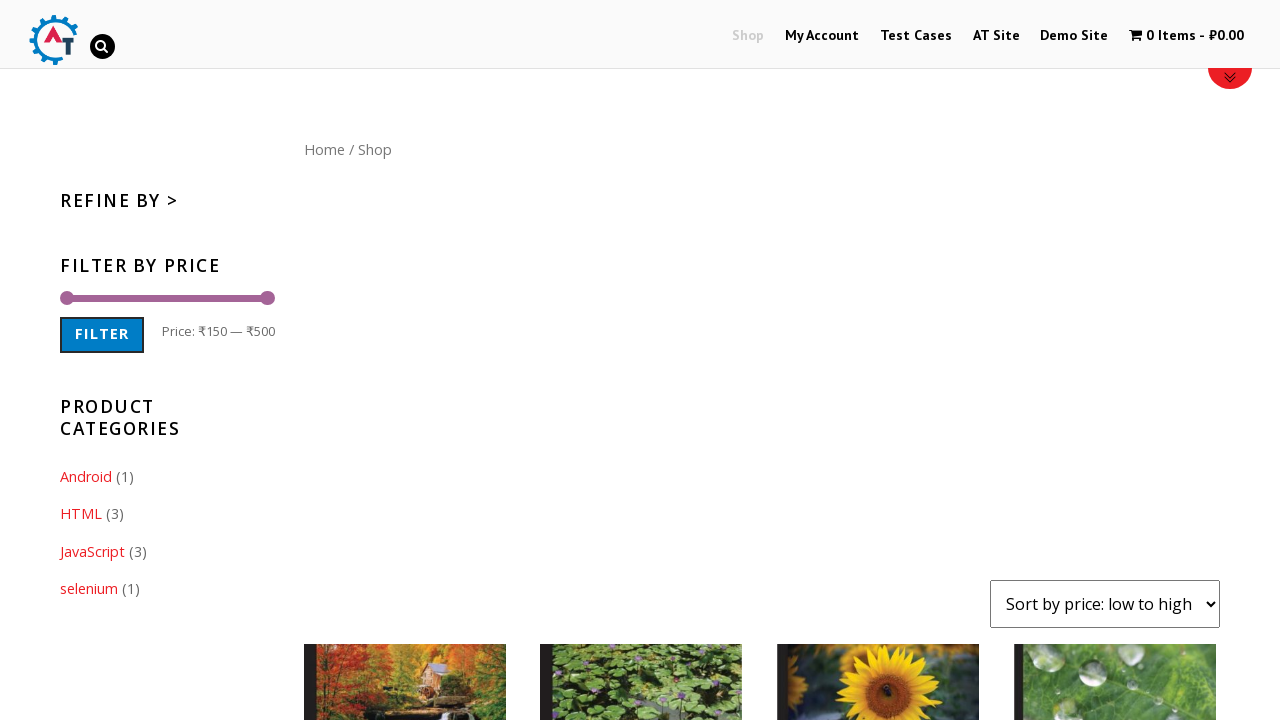

Products list visible
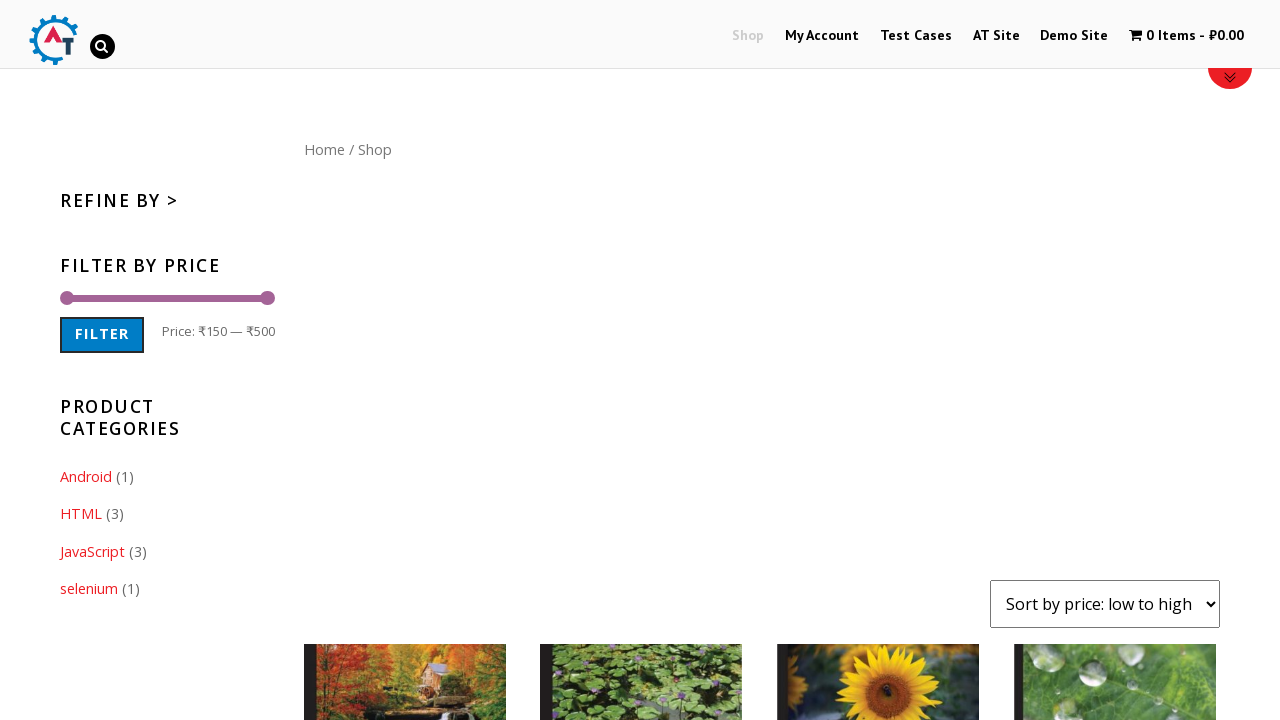

Clicked on the first (cheapest) product image at (405, 619) on #content ul li:first-child a:first-child img
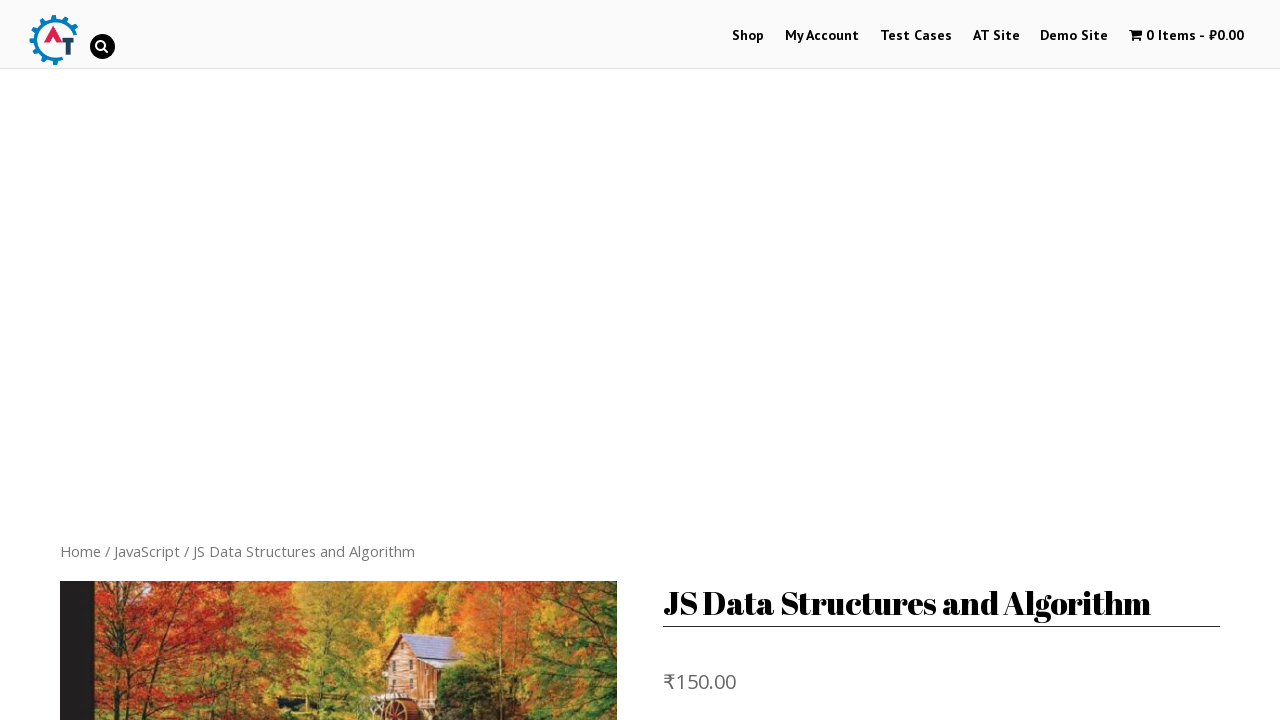

Product details page loaded
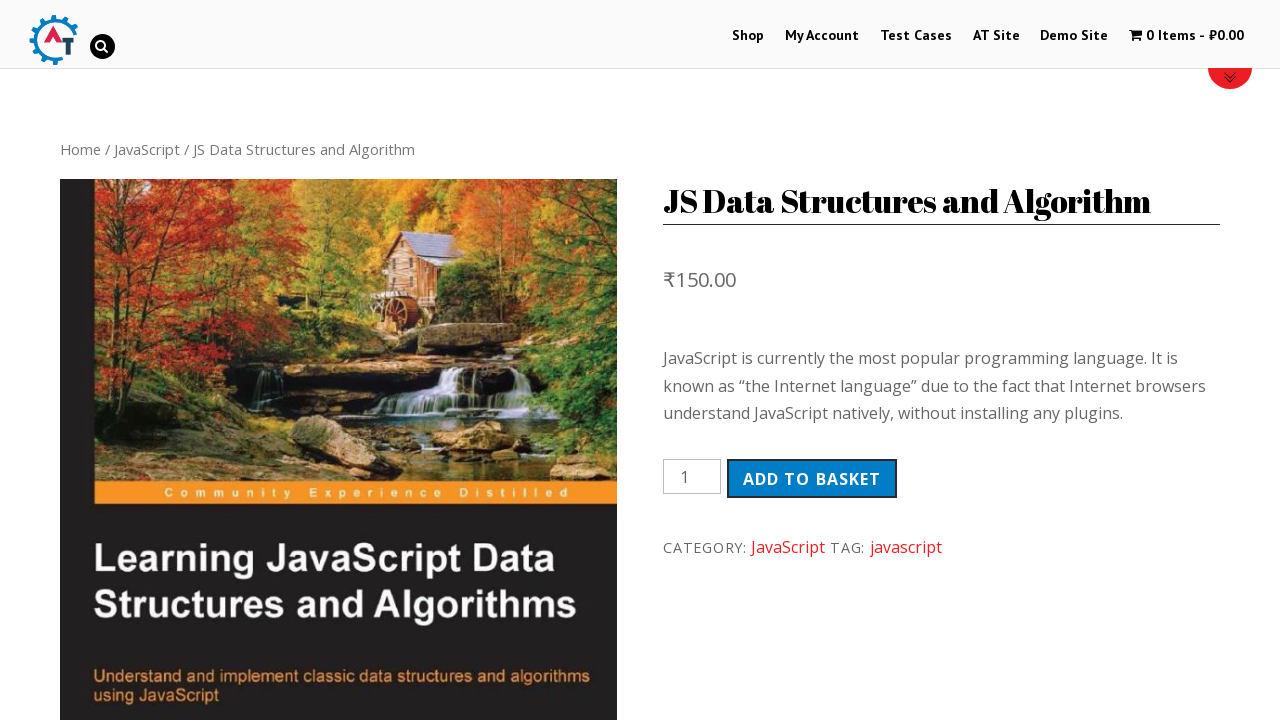

Verified product name 'JS Data Structures and Algorithm' is displayed
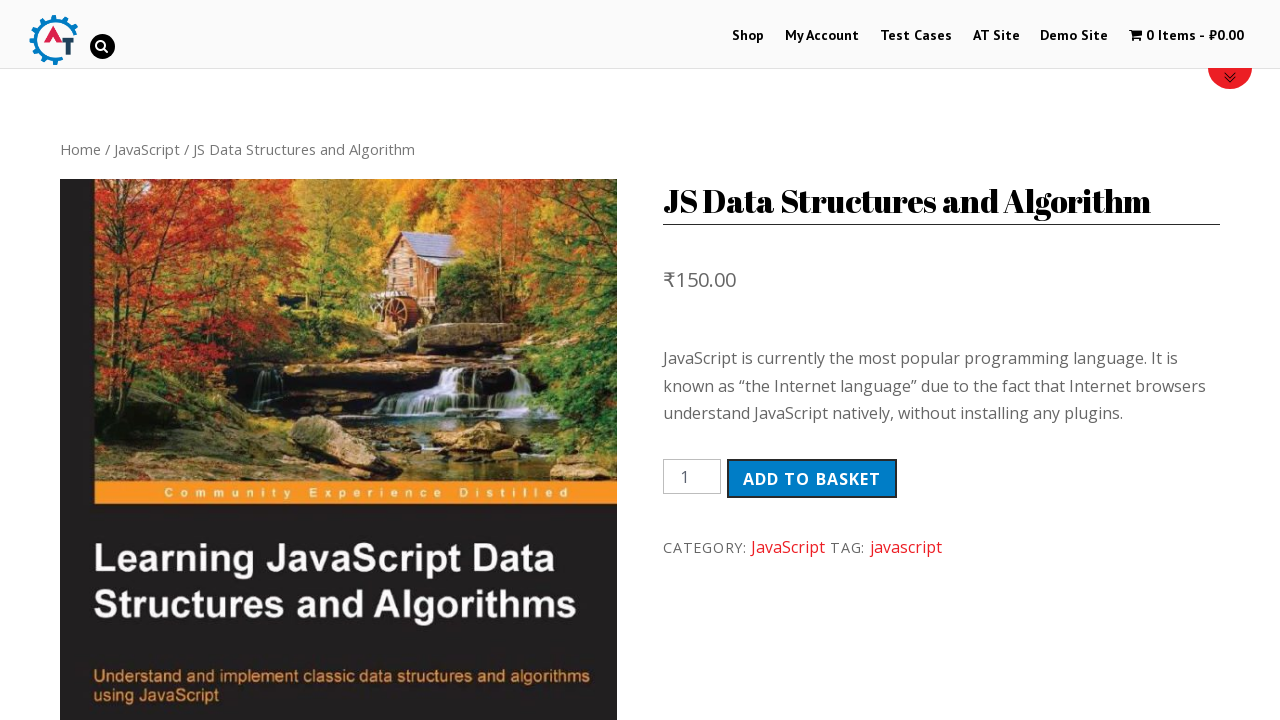

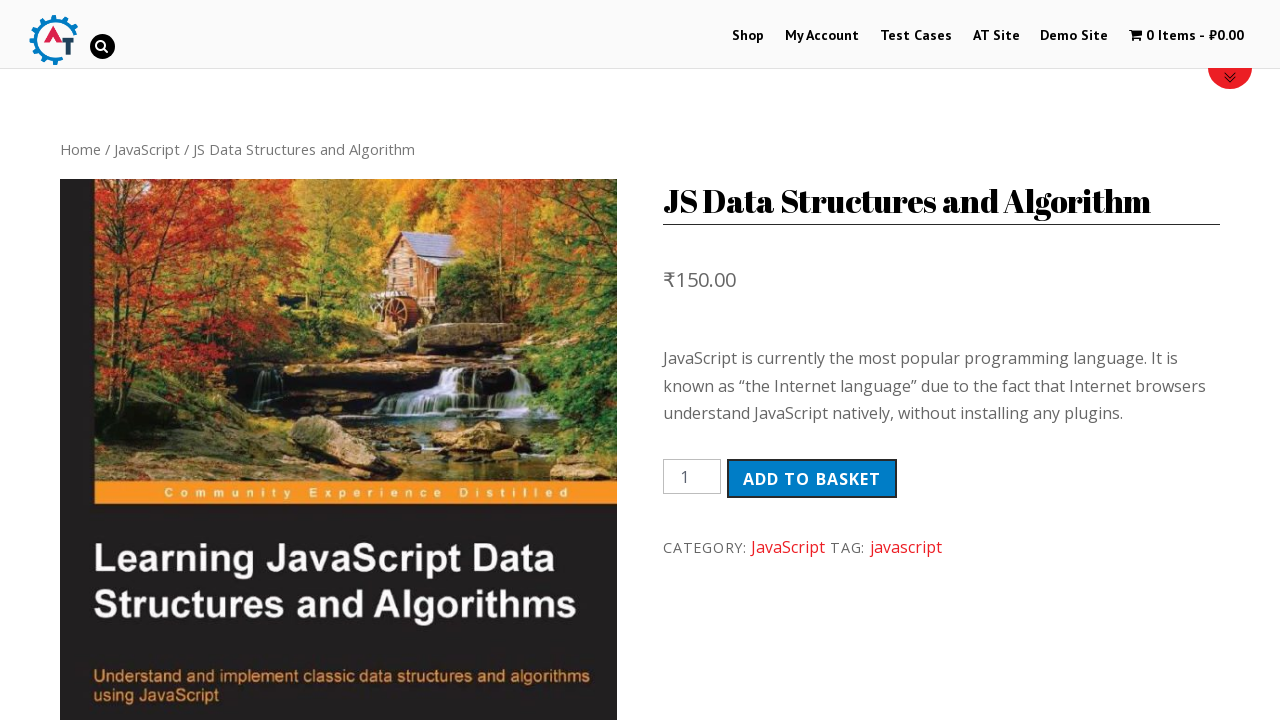